Navigates to Aldi's website homepage and verifies the page loads

Starting URL: https://www.aldi.com

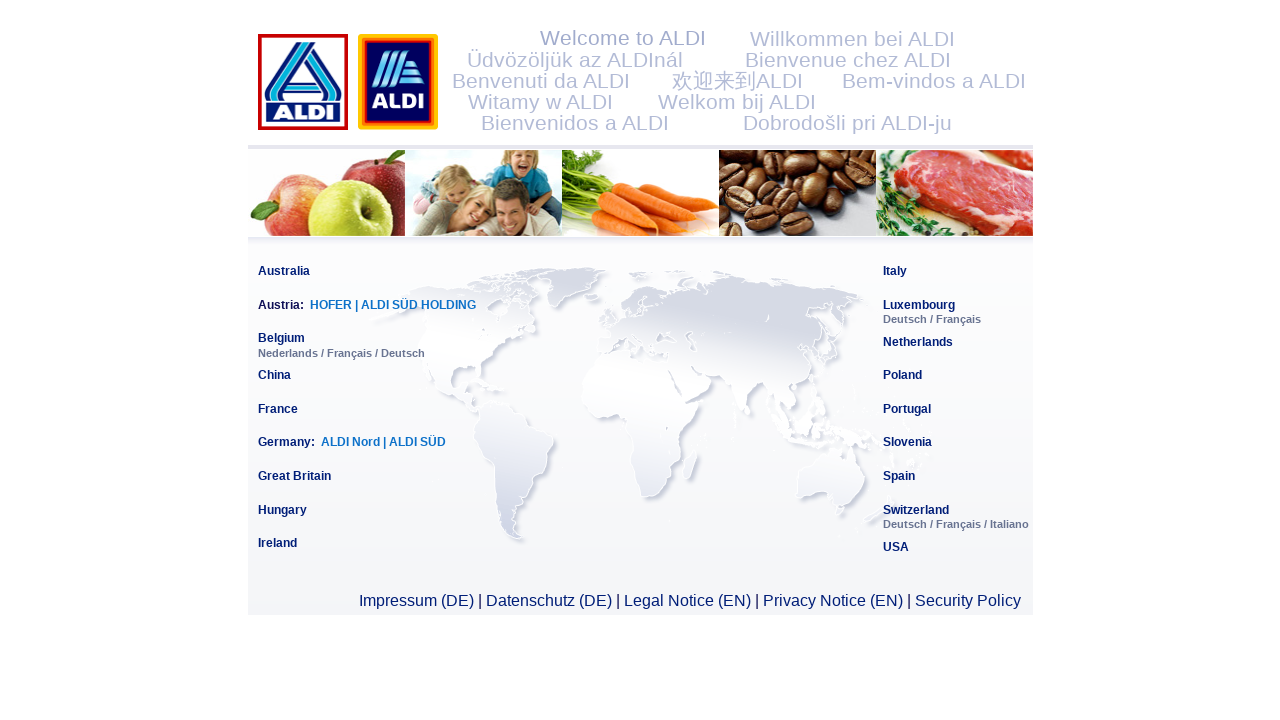

Waited for page DOM content to load
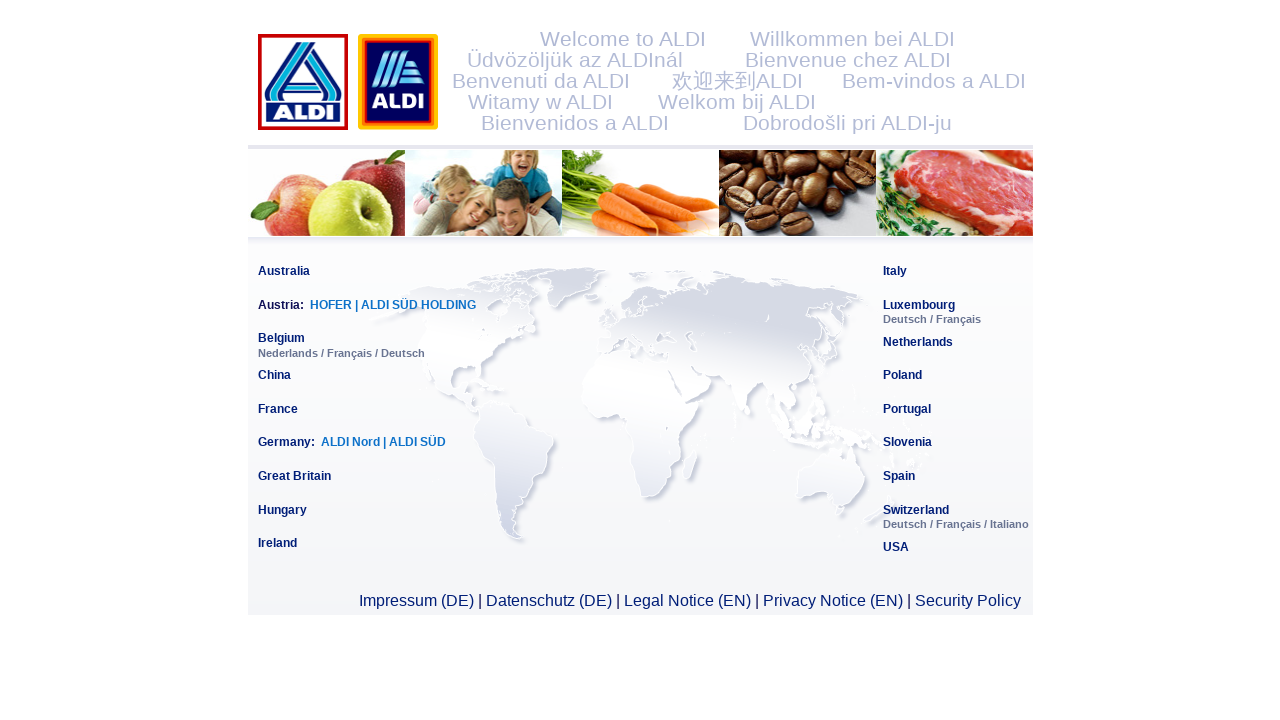

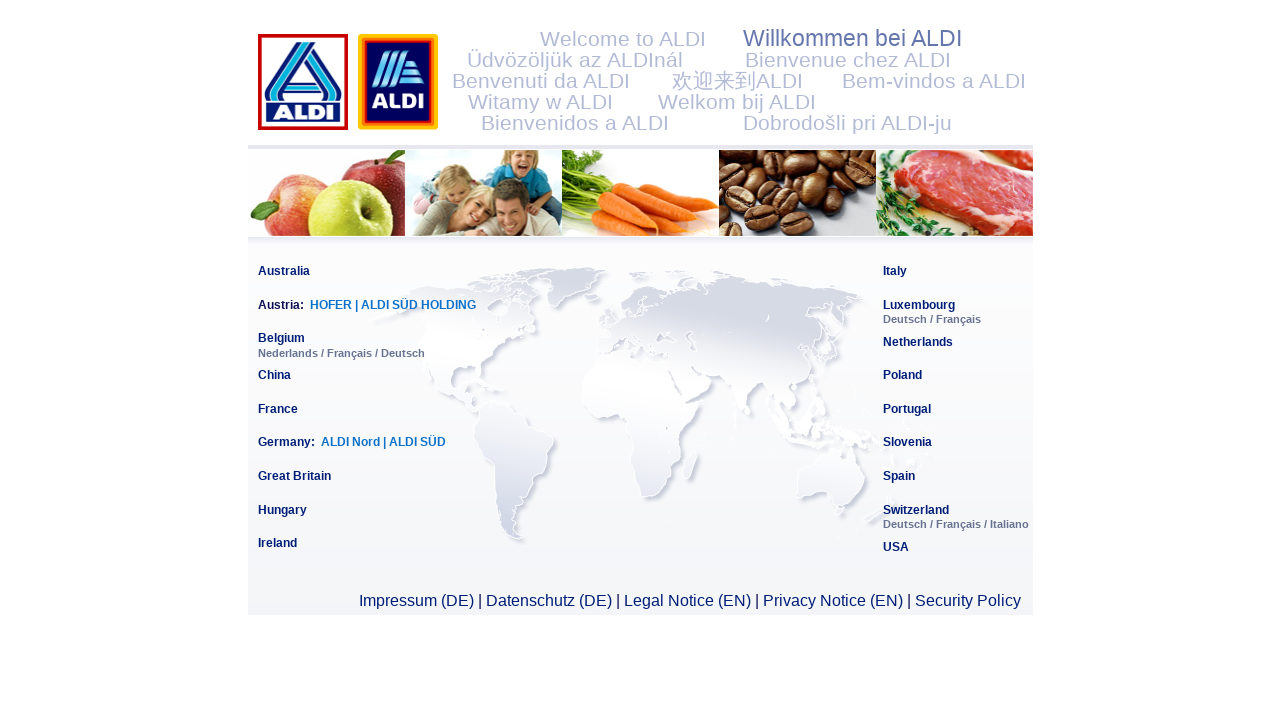